Tests handling of JavaScript confirm popup by clicking a button that triggers a confirm dialog and accepting it

Starting URL: https://testautomationpractice.blogspot.com/

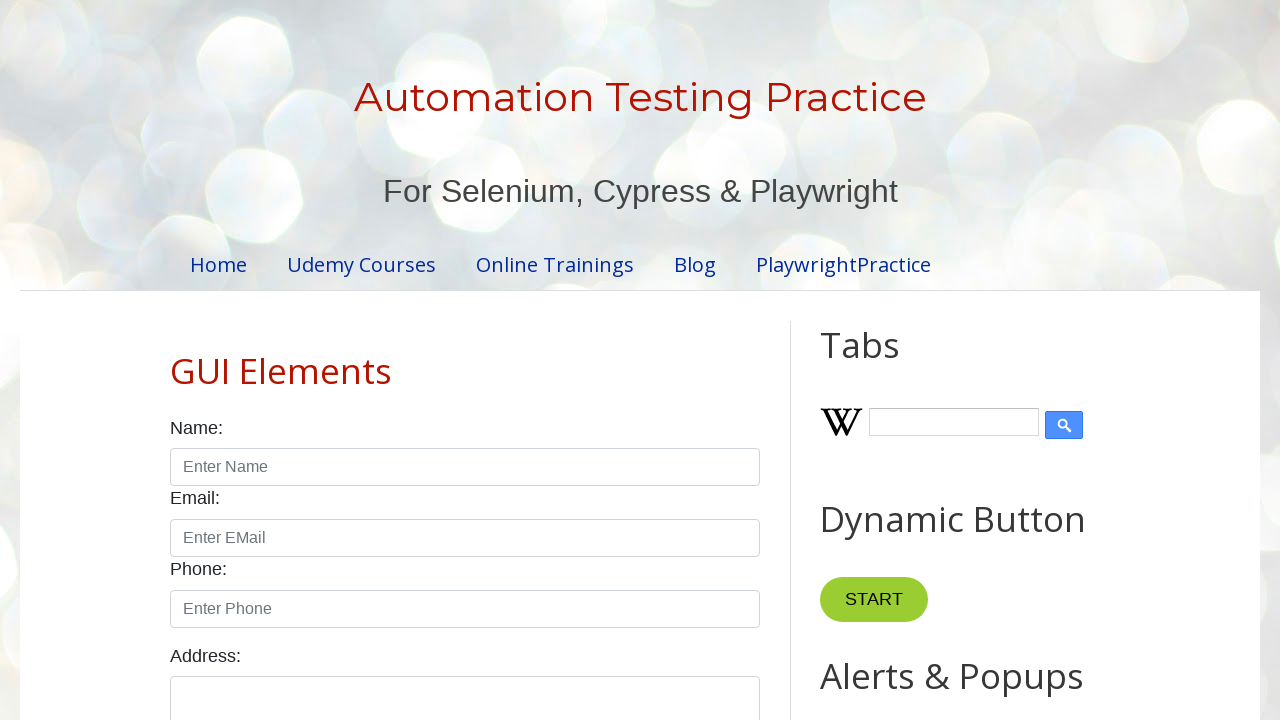

Set up dialog handler to accept confirm popups
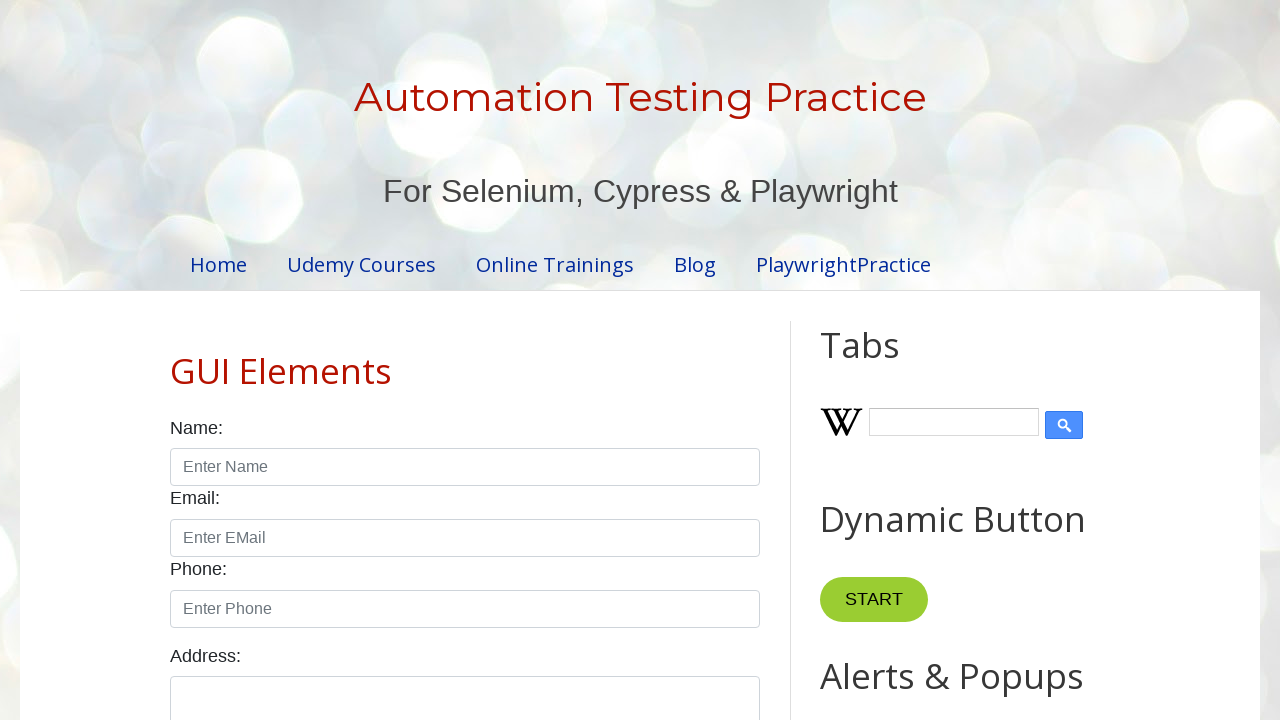

Clicked button to trigger confirm popup at (912, 360) on xpath=//button[@onclick='myFunctionConfirm()']
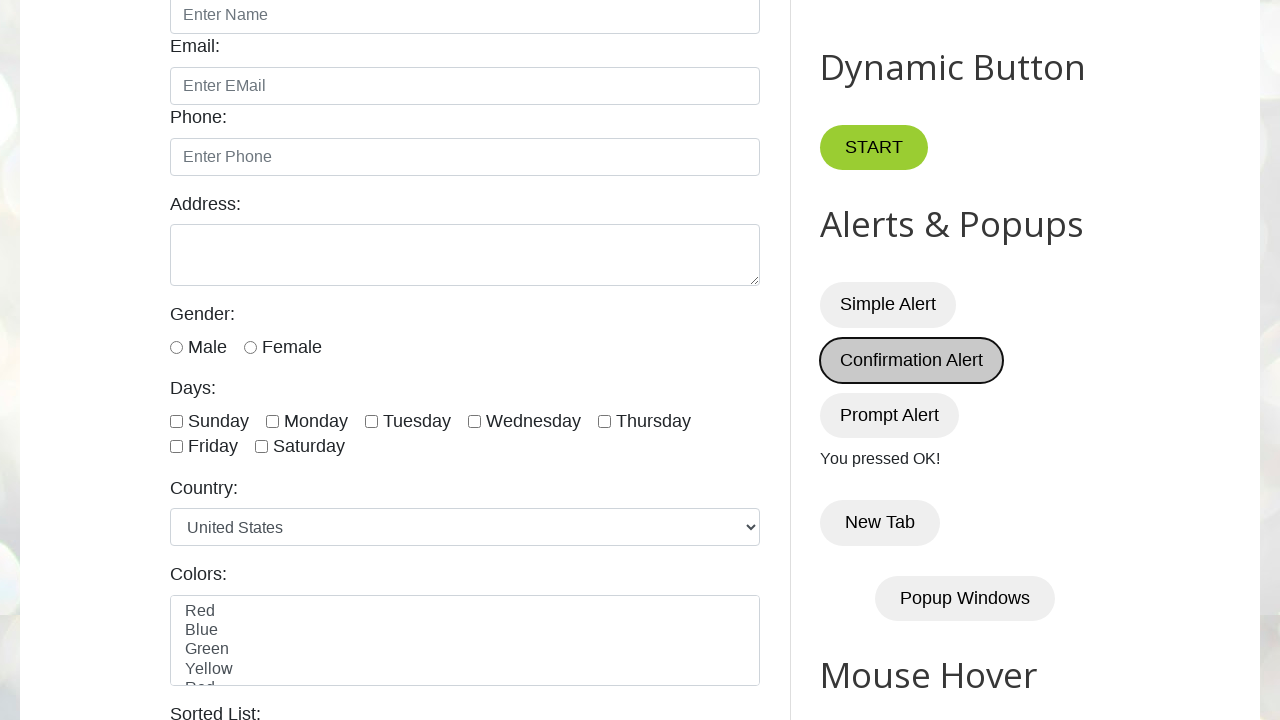

Waited for confirm popup to be handled
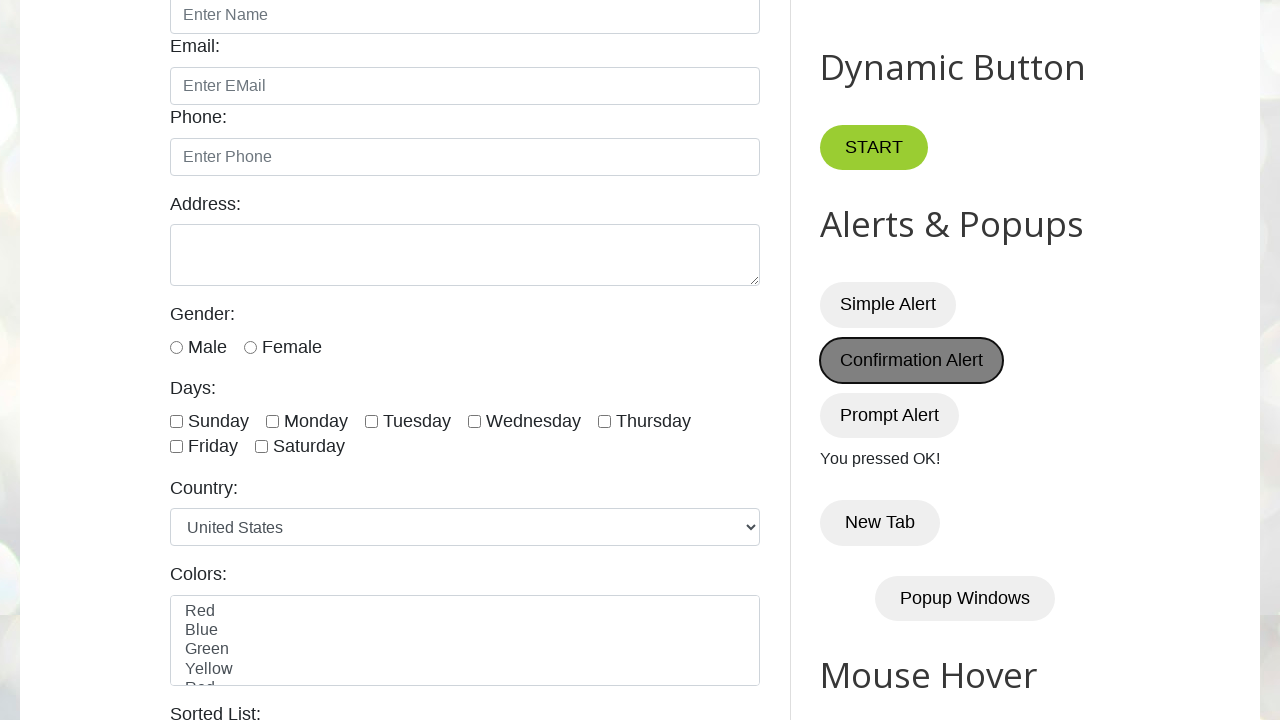

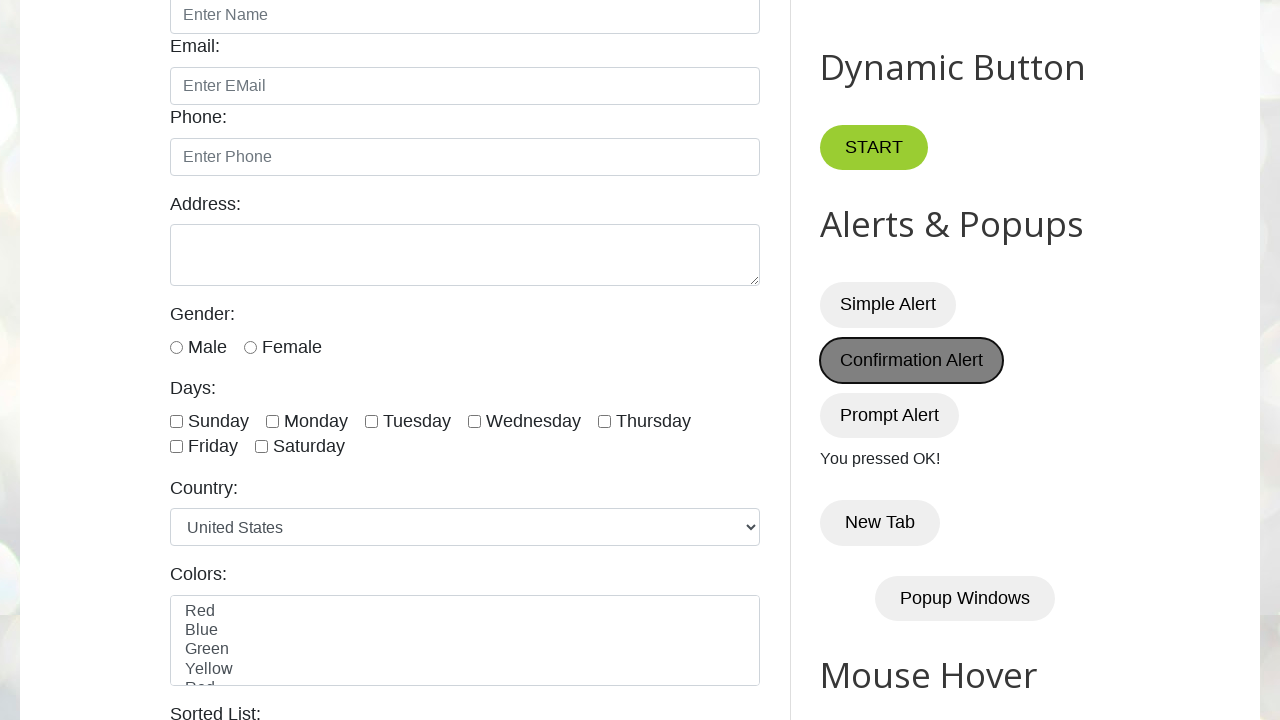